Tests drag and drop functionality by dragging a source element and dropping it onto a target element using the dragAndDrop method

Starting URL: https://jqueryui.com/droppable/

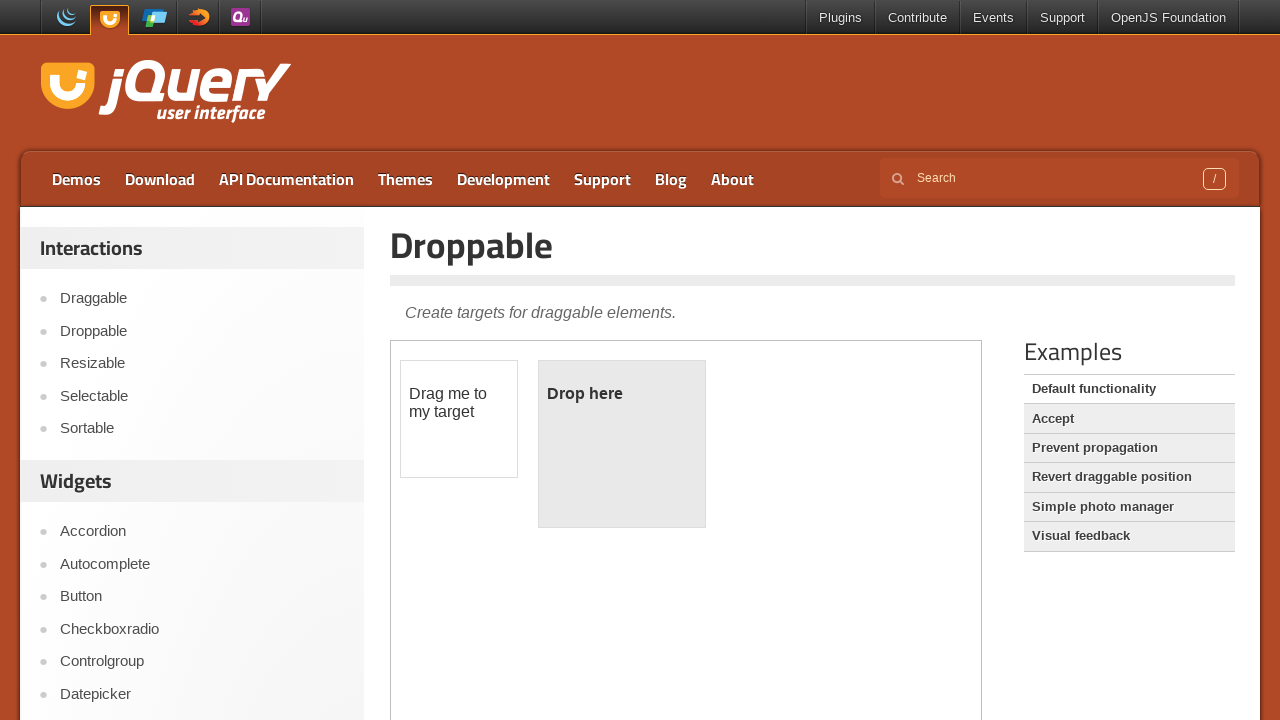

Located the iframe containing draggable elements
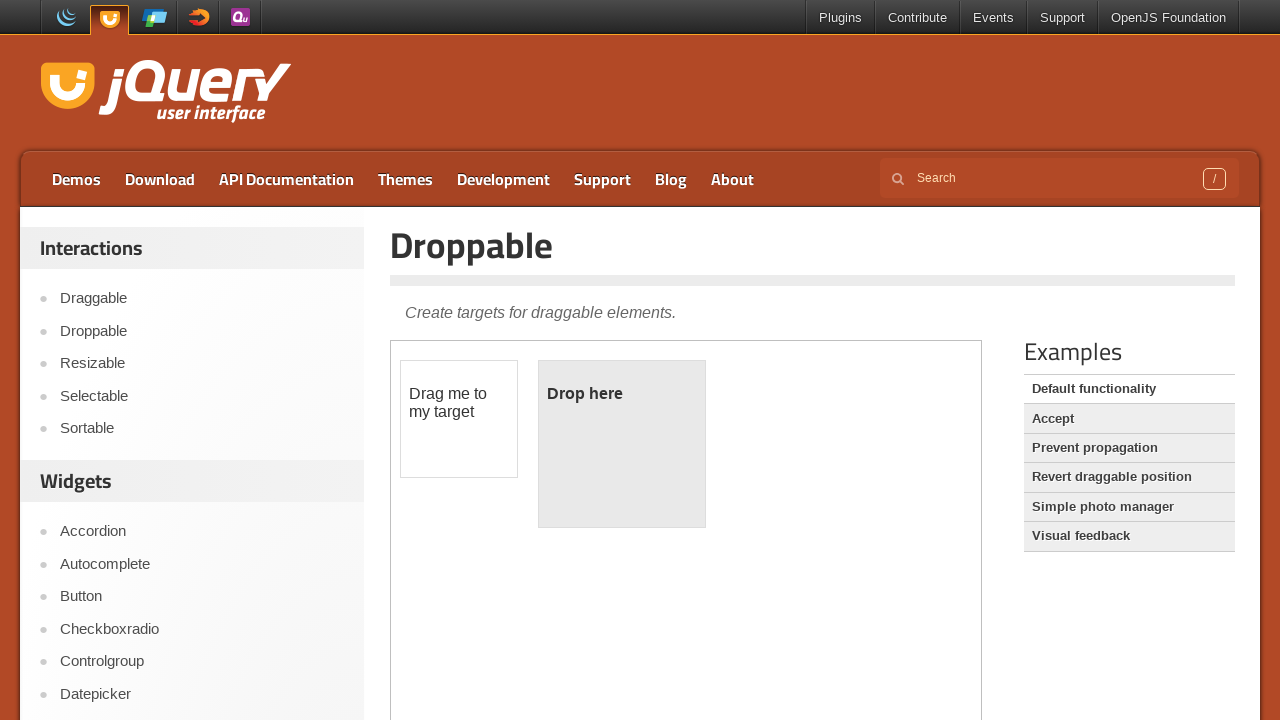

Located the draggable source element
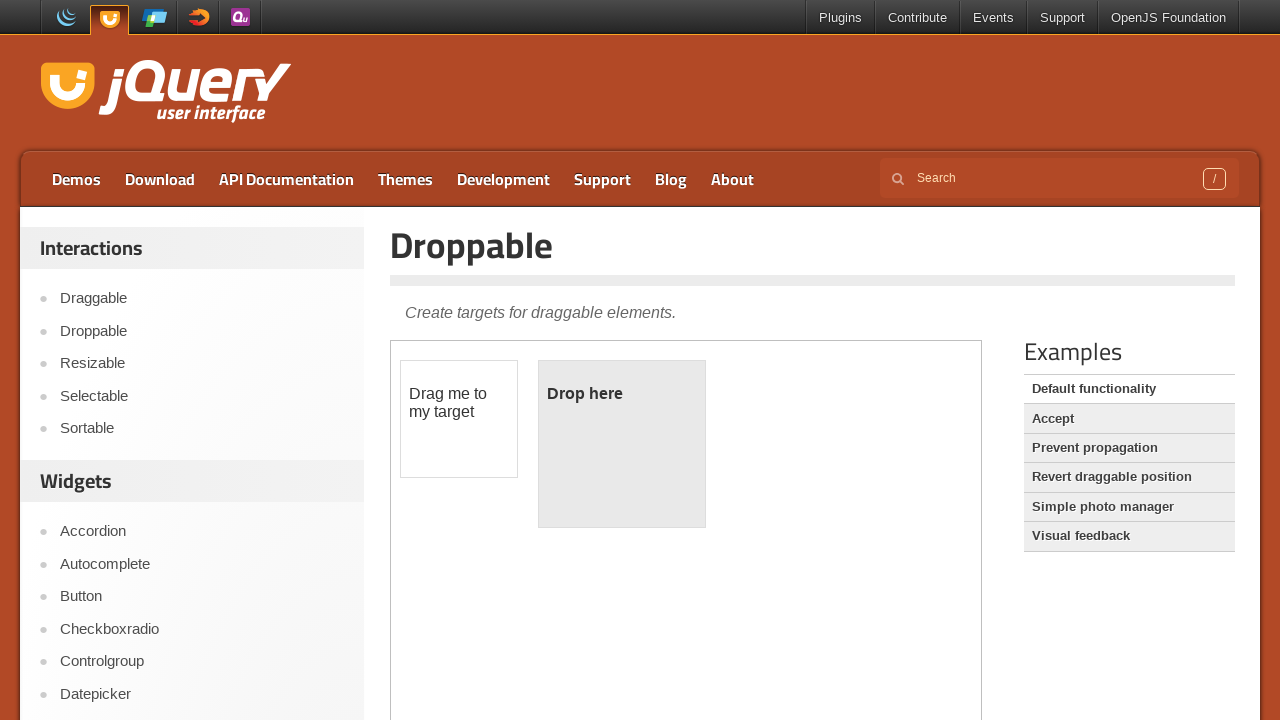

Located the droppable target element
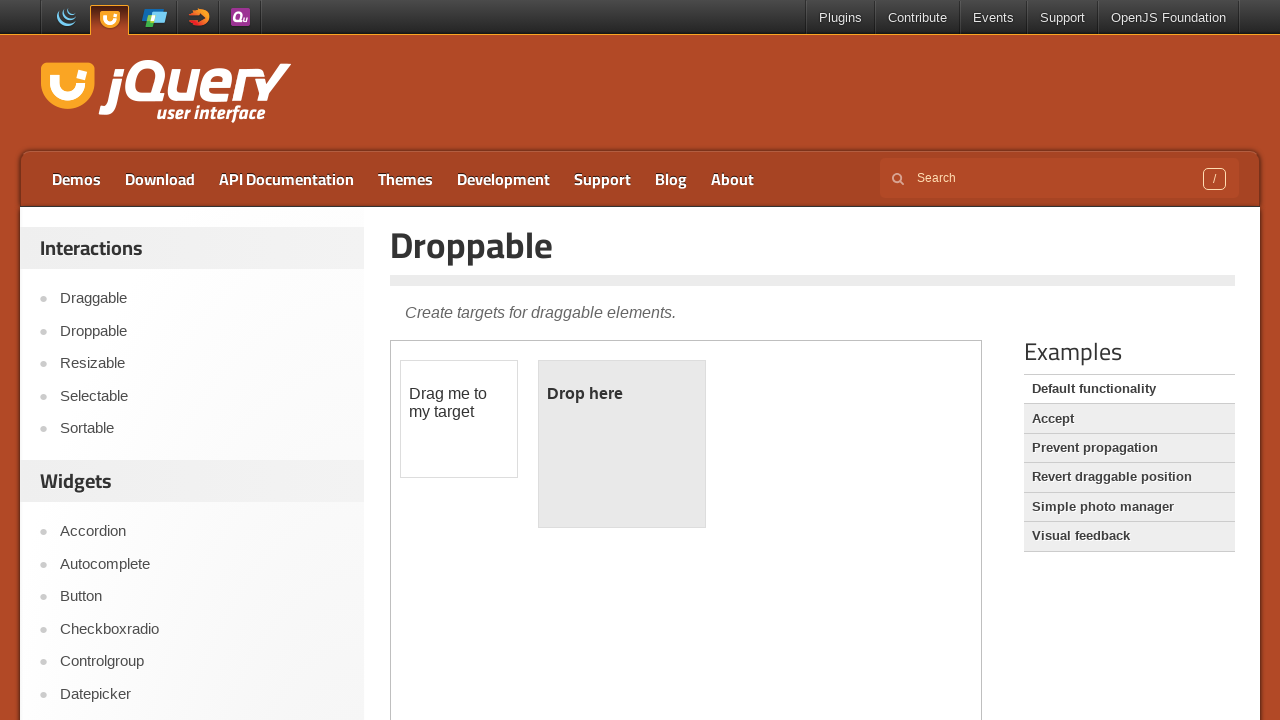

Dragged source element and dropped it onto target element at (622, 444)
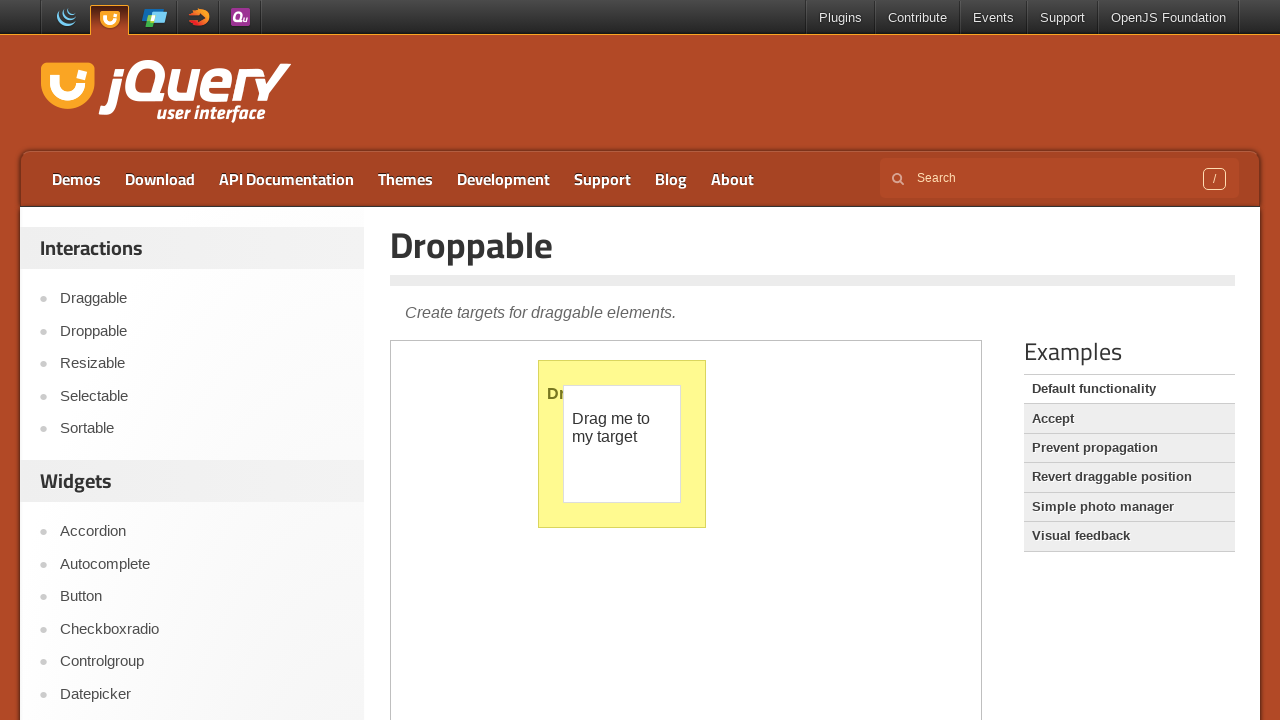

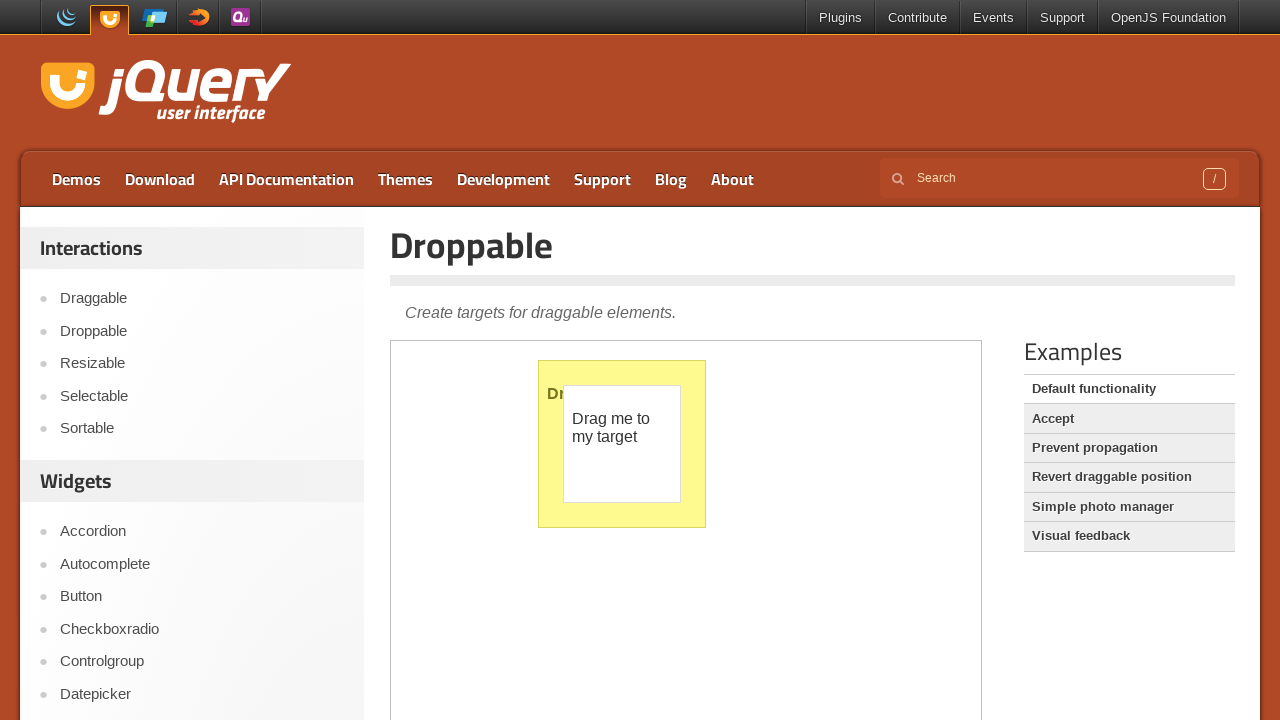